Tests clicking a button element by ID on a practice automation page and verifies the success message is displayed

Starting URL: https://ultimateqa.com/simple-html-elements-for-automation/

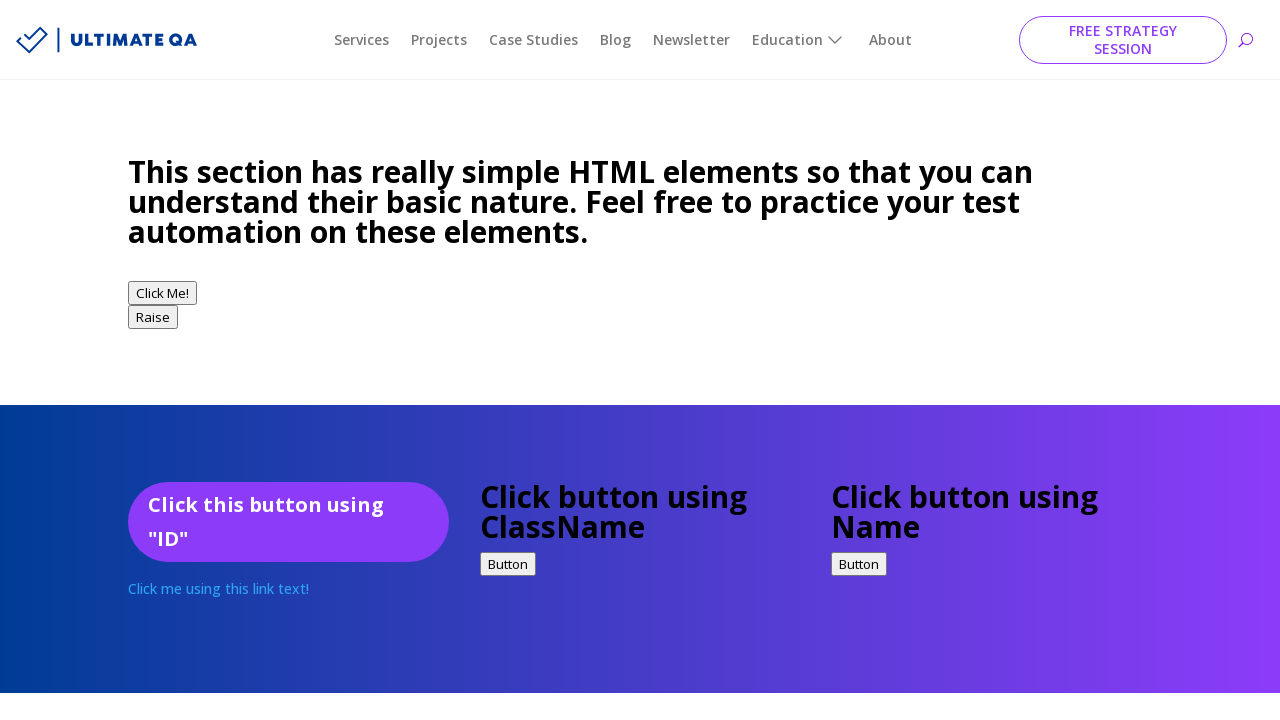

Clicked button element with ID 'idExample' at (288, 522) on #idExample
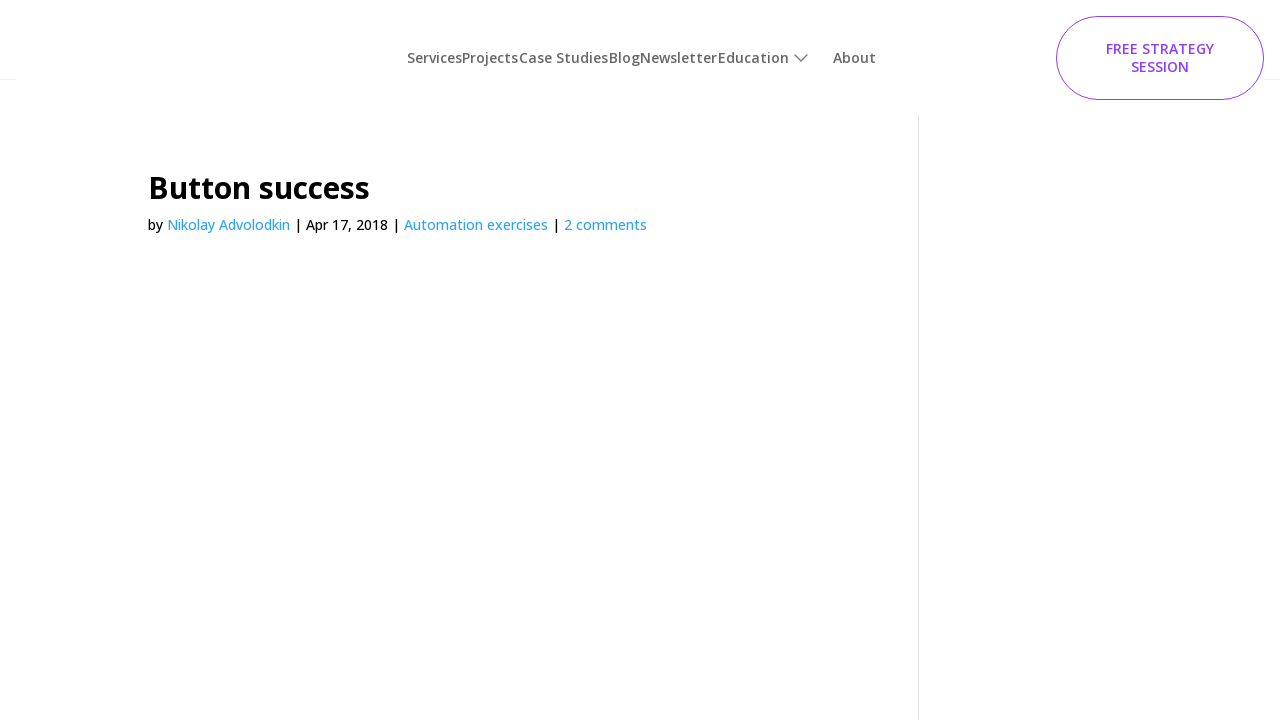

Waited for success message element to appear
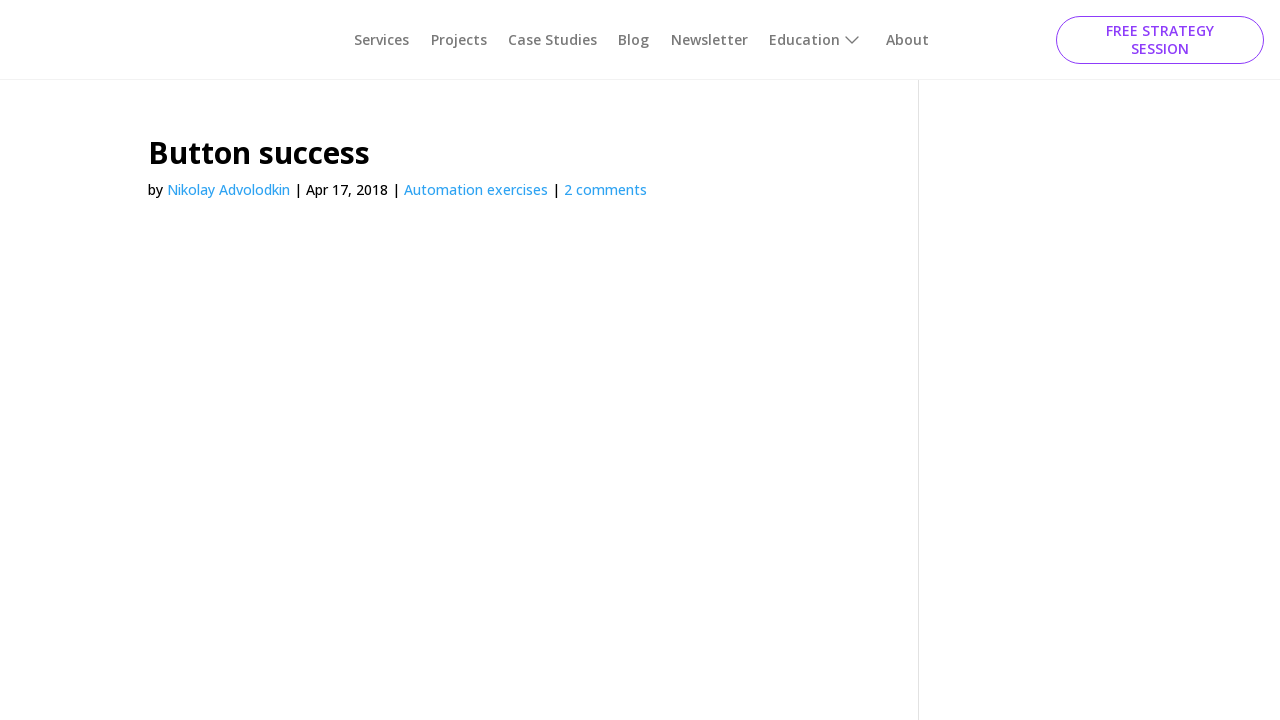

Verified success message displays 'Button success'
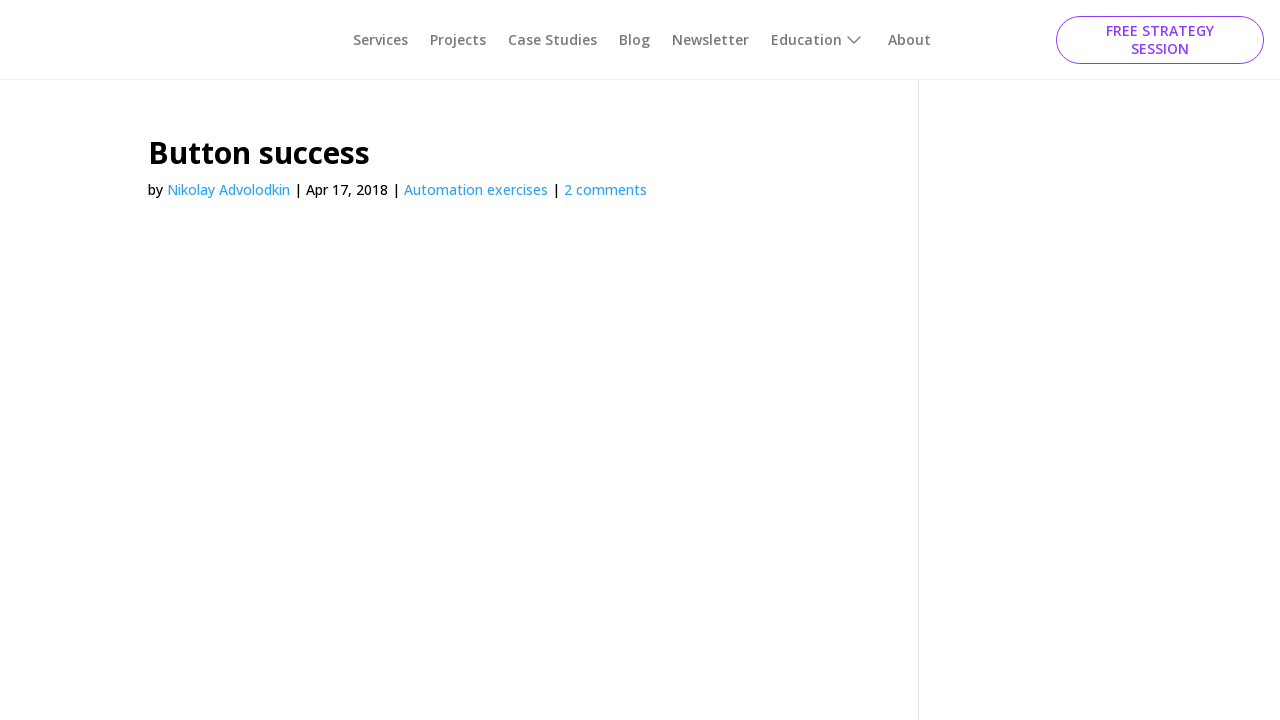

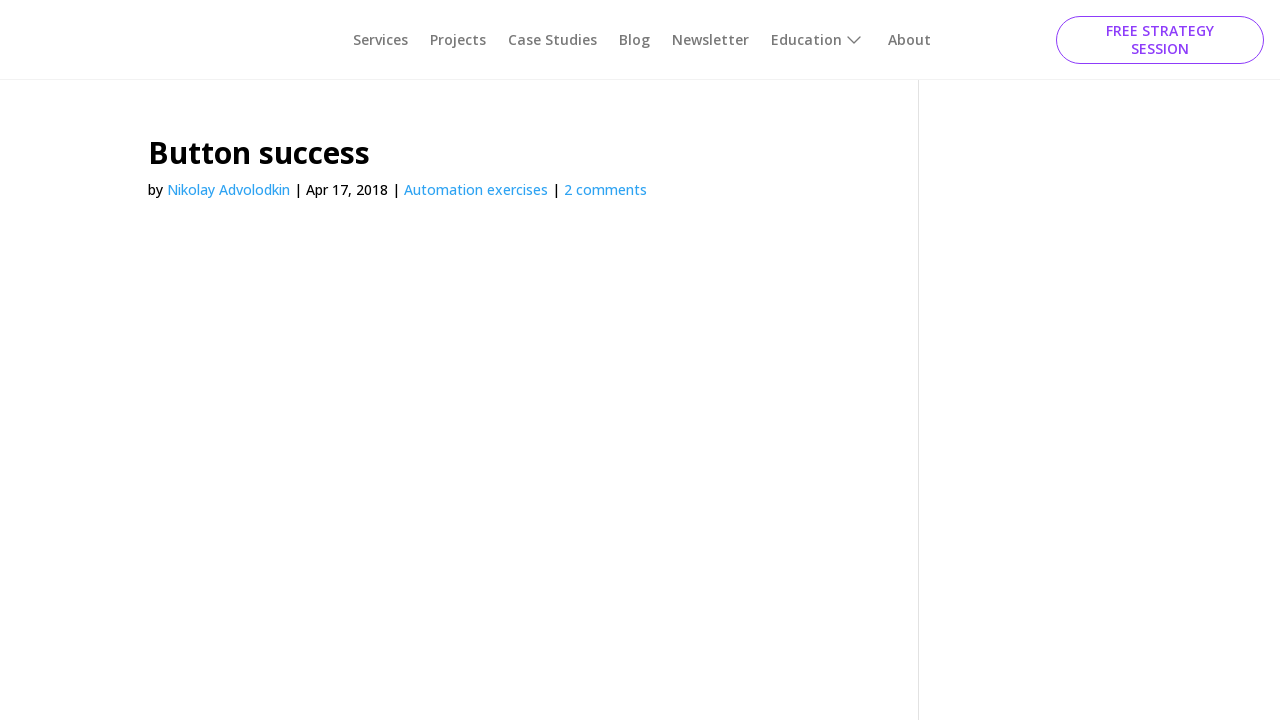